Tests clicking a button with a dynamic class attribute 3 times, accepting the alert dialog that appears after each click. This verifies proper handling of elements with complex class selectors and JavaScript alerts.

Starting URL: http://uitestingplayground.com/classattr

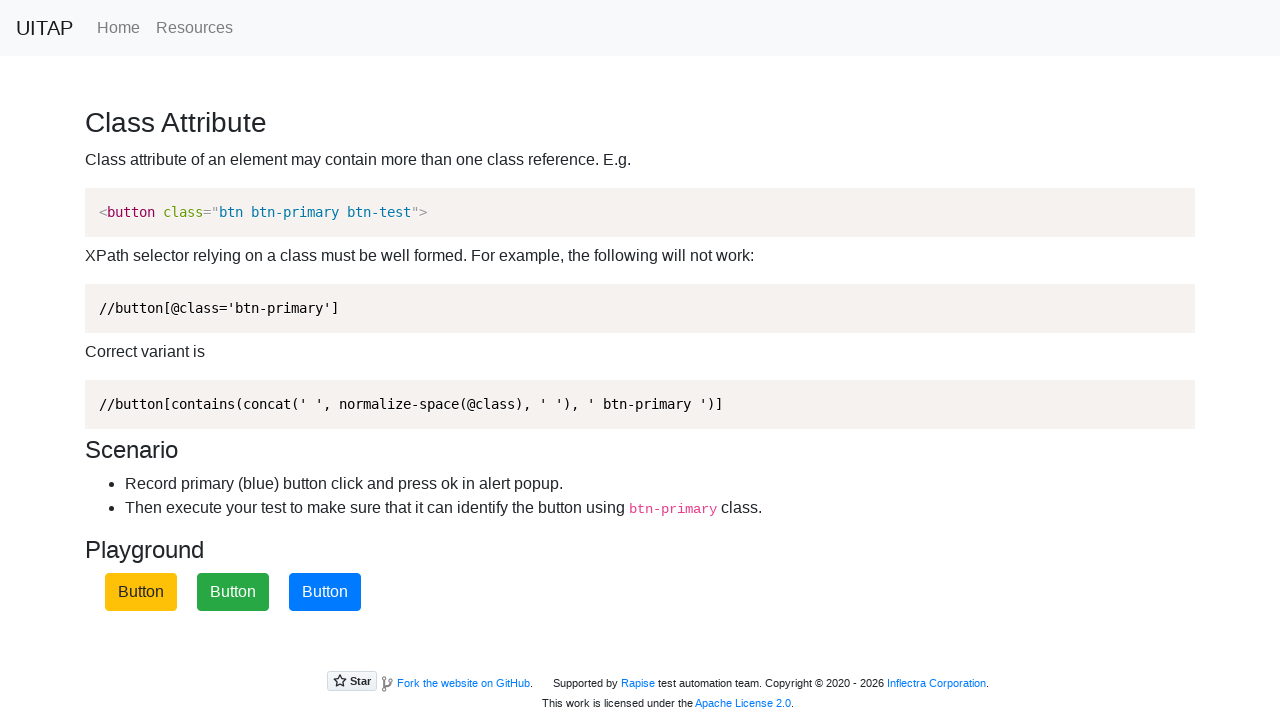

Navigated to class attribute button test page
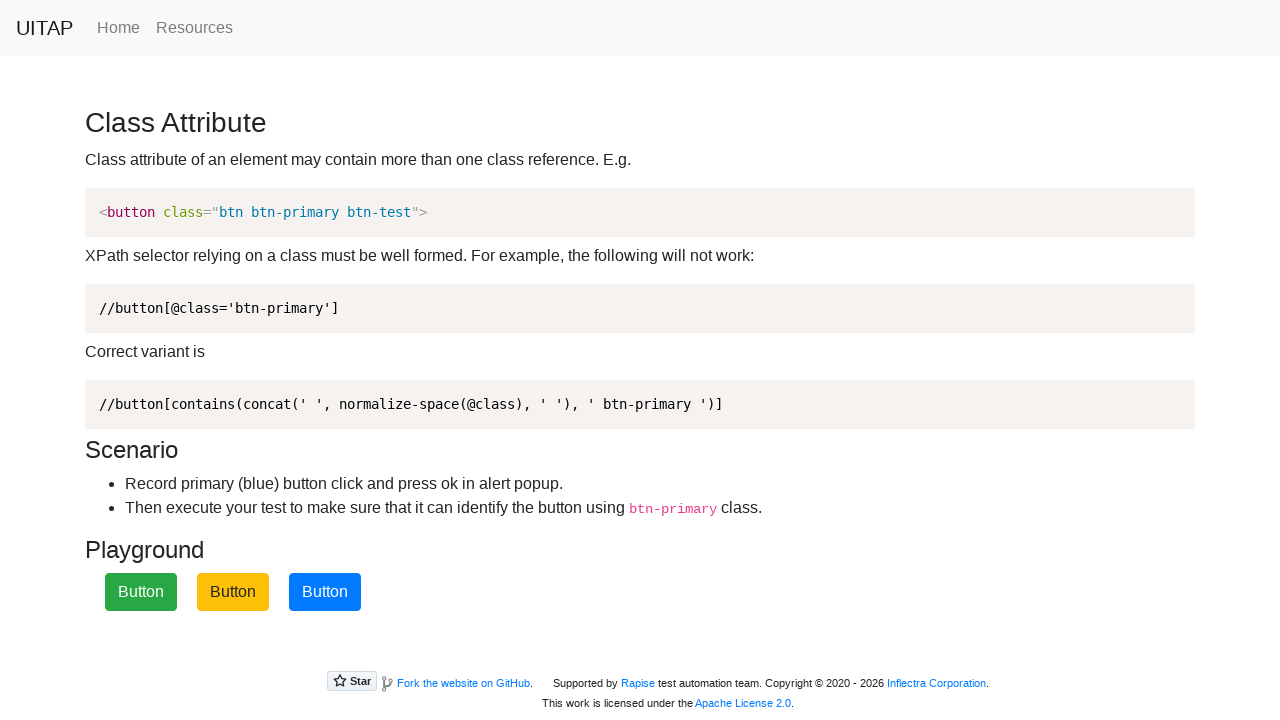

Clicked primary button (attempt 1 of 3) at (325, 592) on xpath=//button[contains(concat(' ', normalize-space(@class), ' '), ' btn-primary
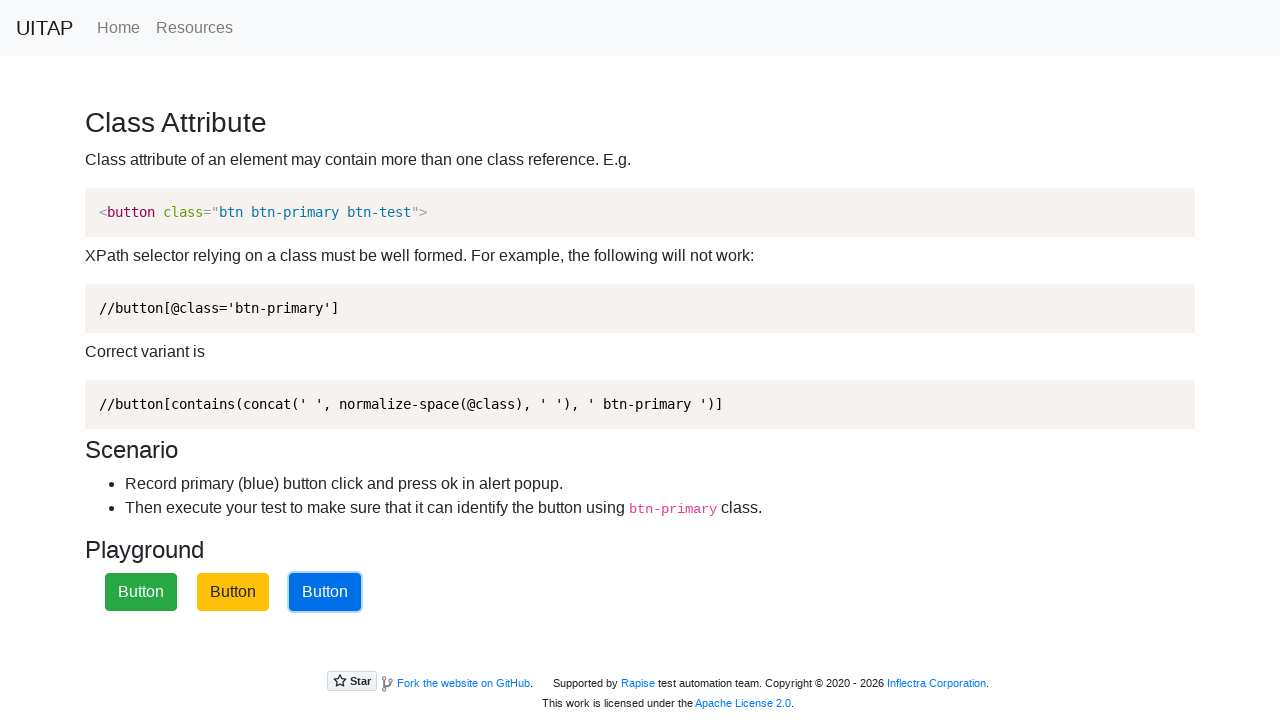

Set up alert handler and accepted alert dialog (attempt 1 of 3)
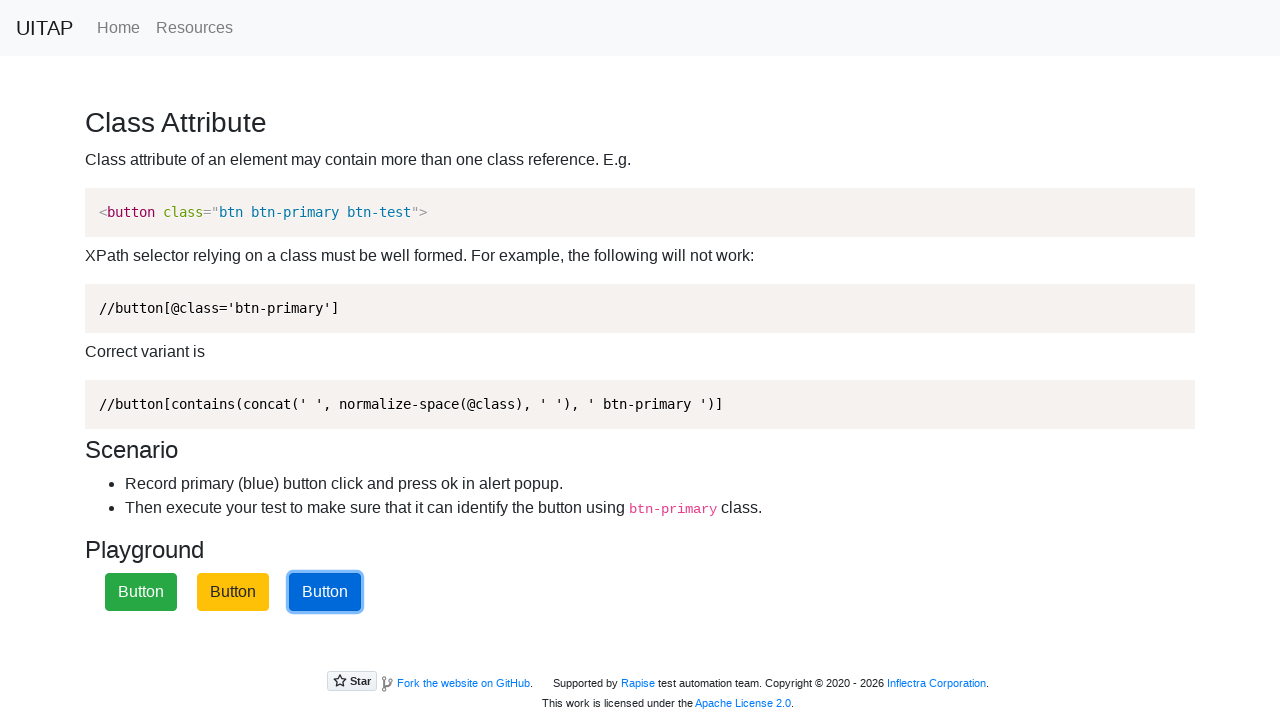

Waited 500ms before next iteration
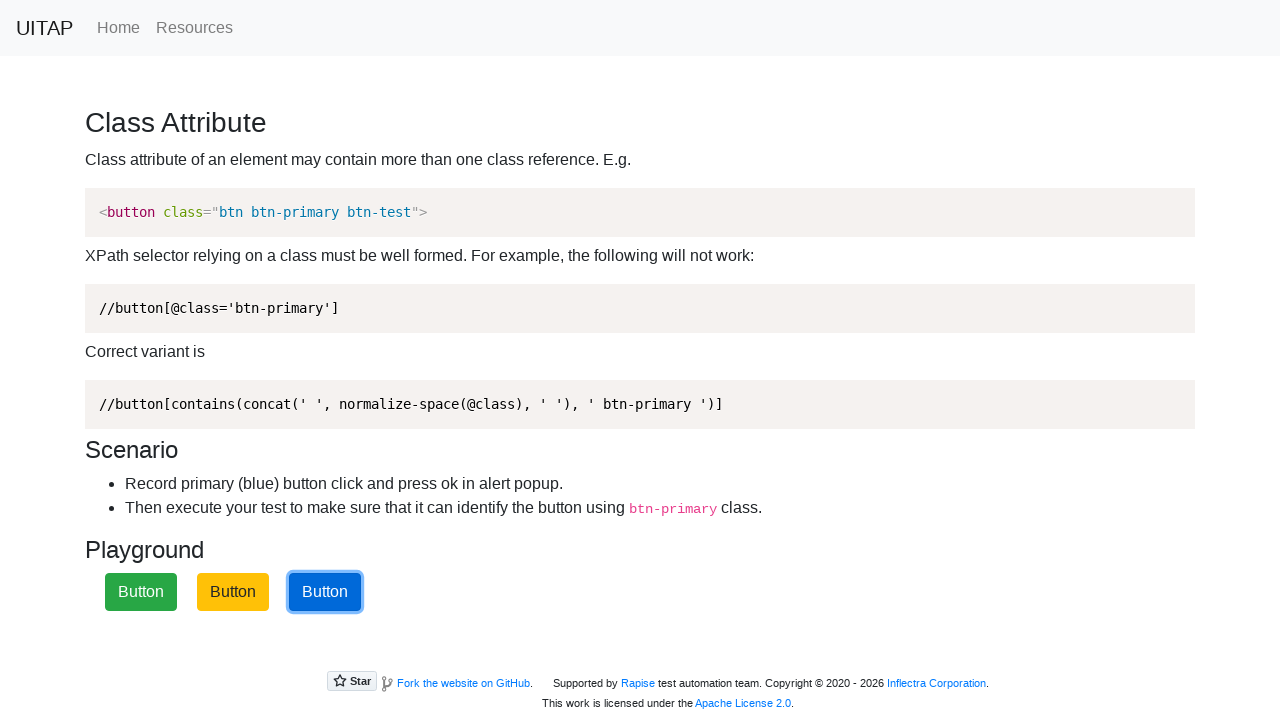

Clicked primary button (attempt 2 of 3) at (325, 592) on xpath=//button[contains(concat(' ', normalize-space(@class), ' '), ' btn-primary
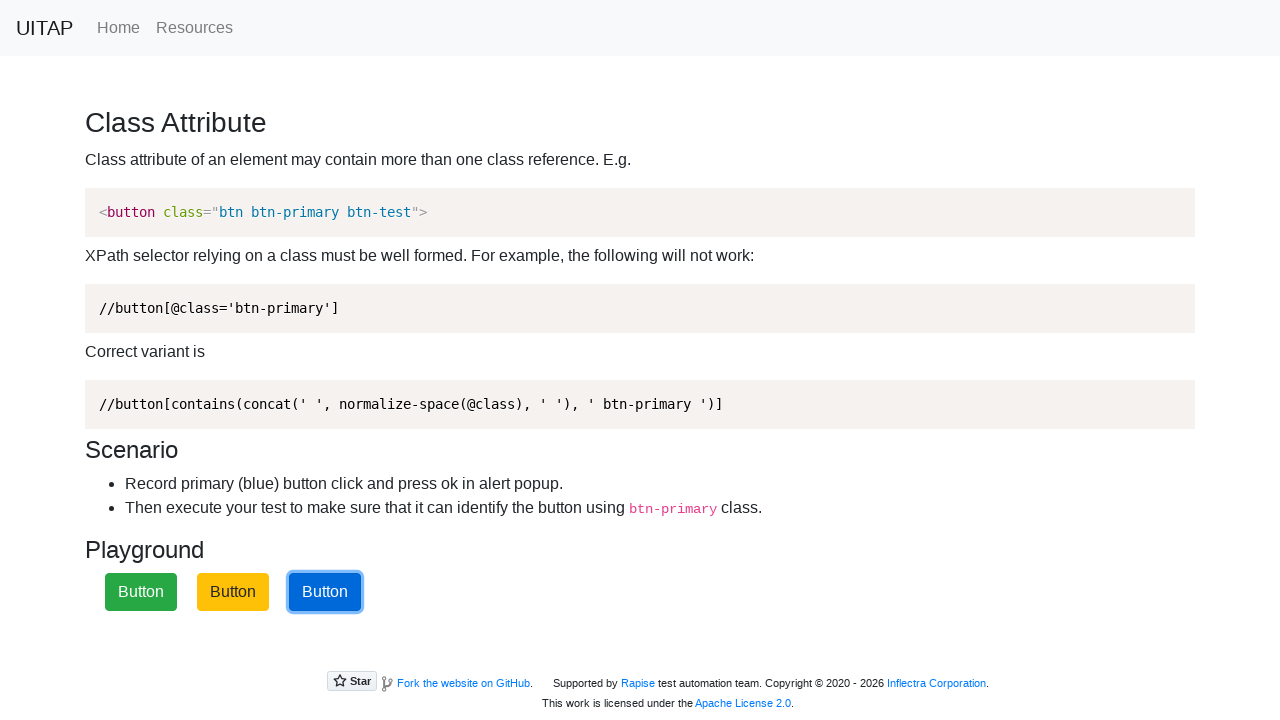

Set up alert handler and accepted alert dialog (attempt 2 of 3)
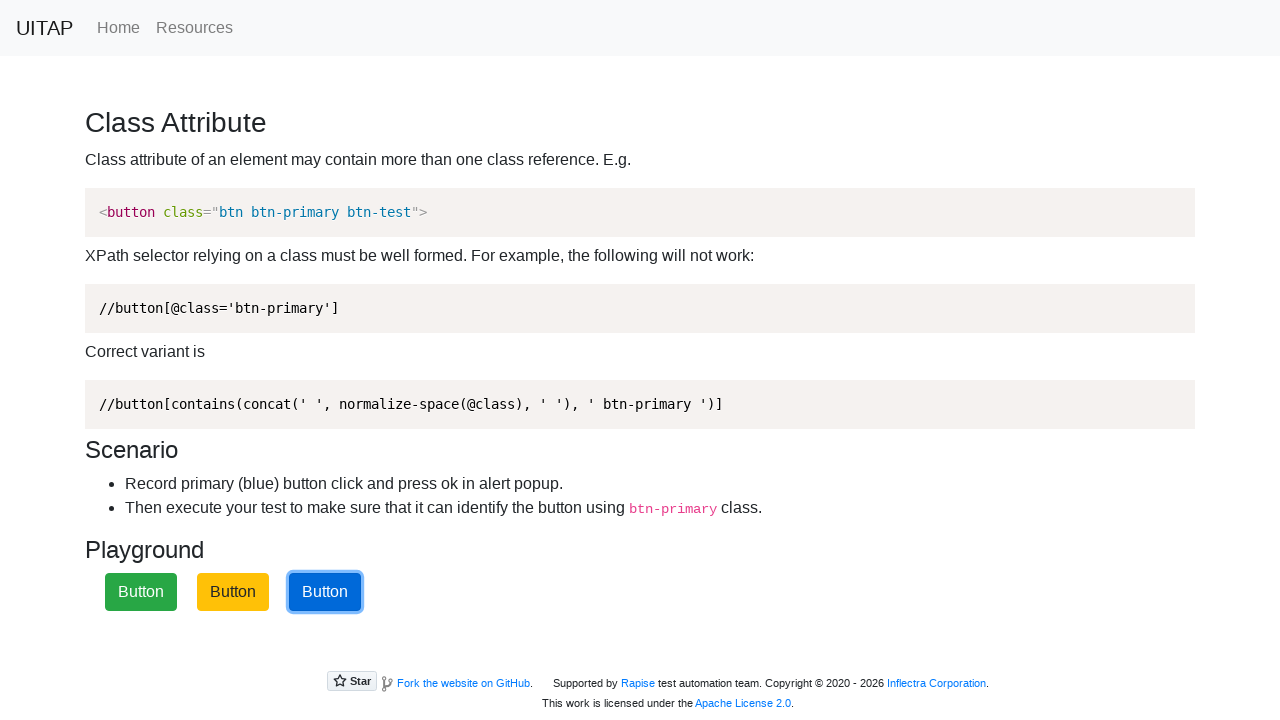

Waited 500ms before next iteration
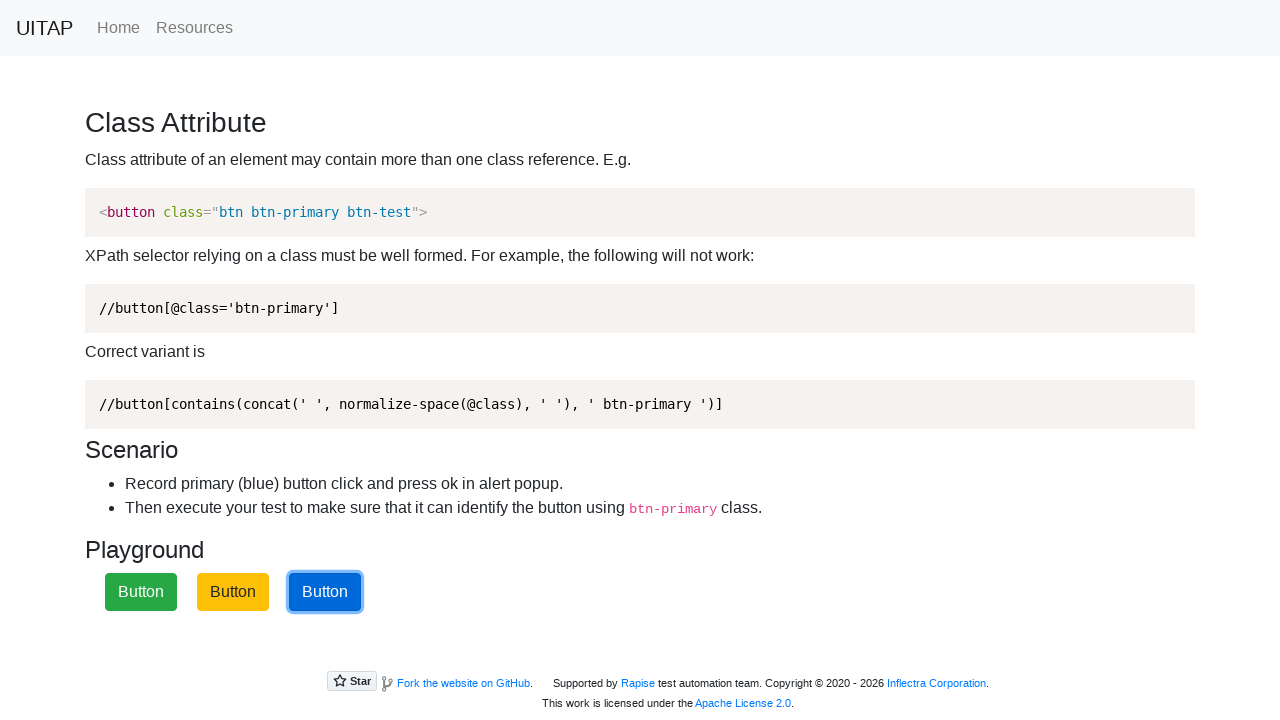

Clicked primary button (attempt 3 of 3) at (325, 592) on xpath=//button[contains(concat(' ', normalize-space(@class), ' '), ' btn-primary
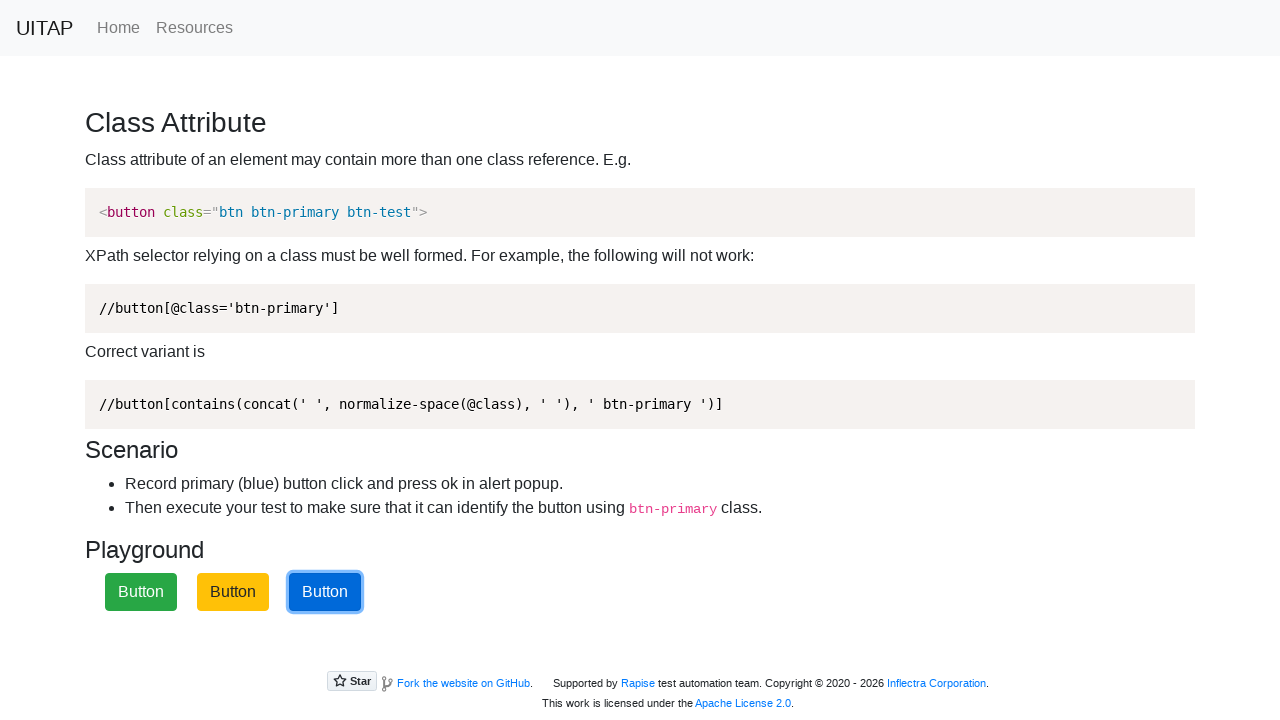

Set up alert handler and accepted alert dialog (attempt 3 of 3)
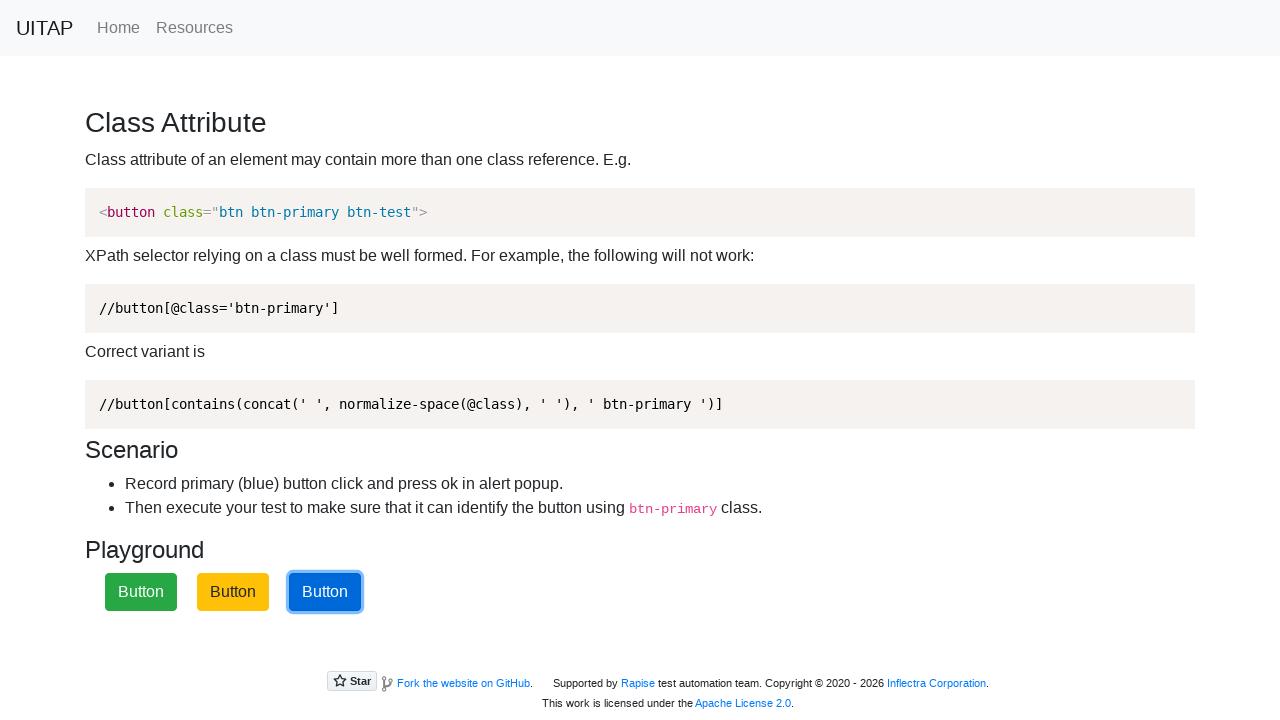

Waited 500ms before next iteration
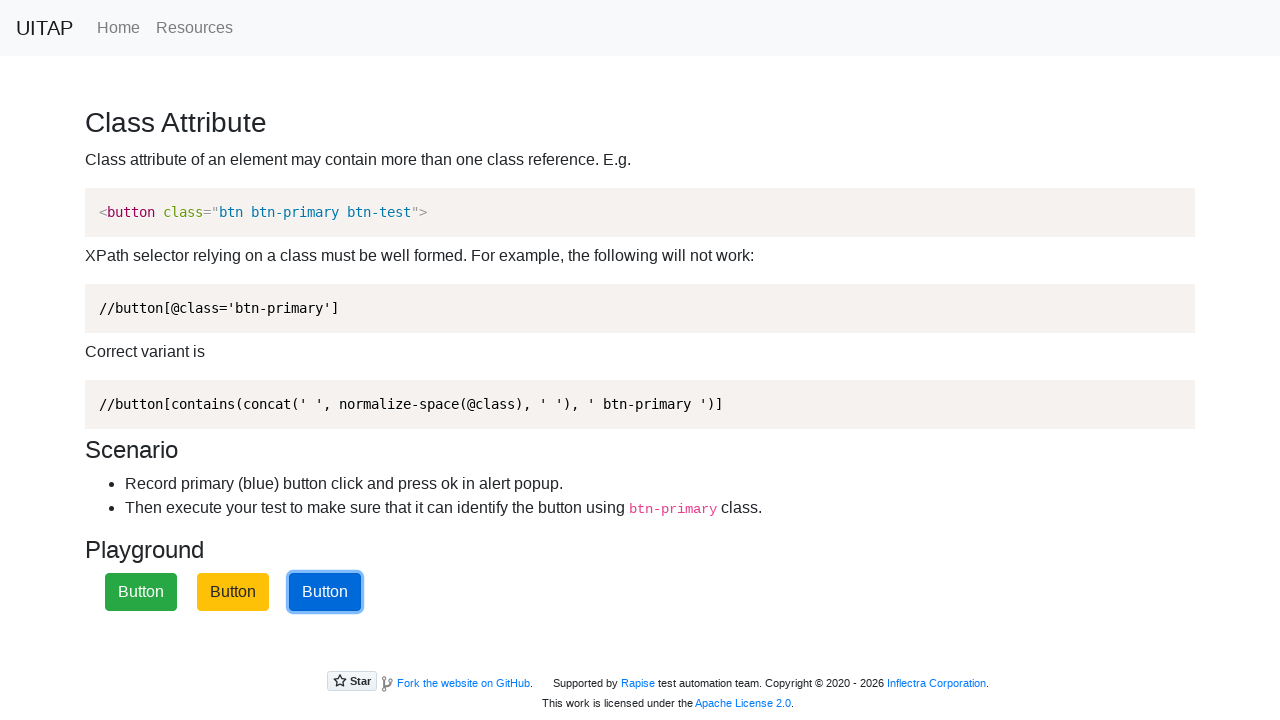

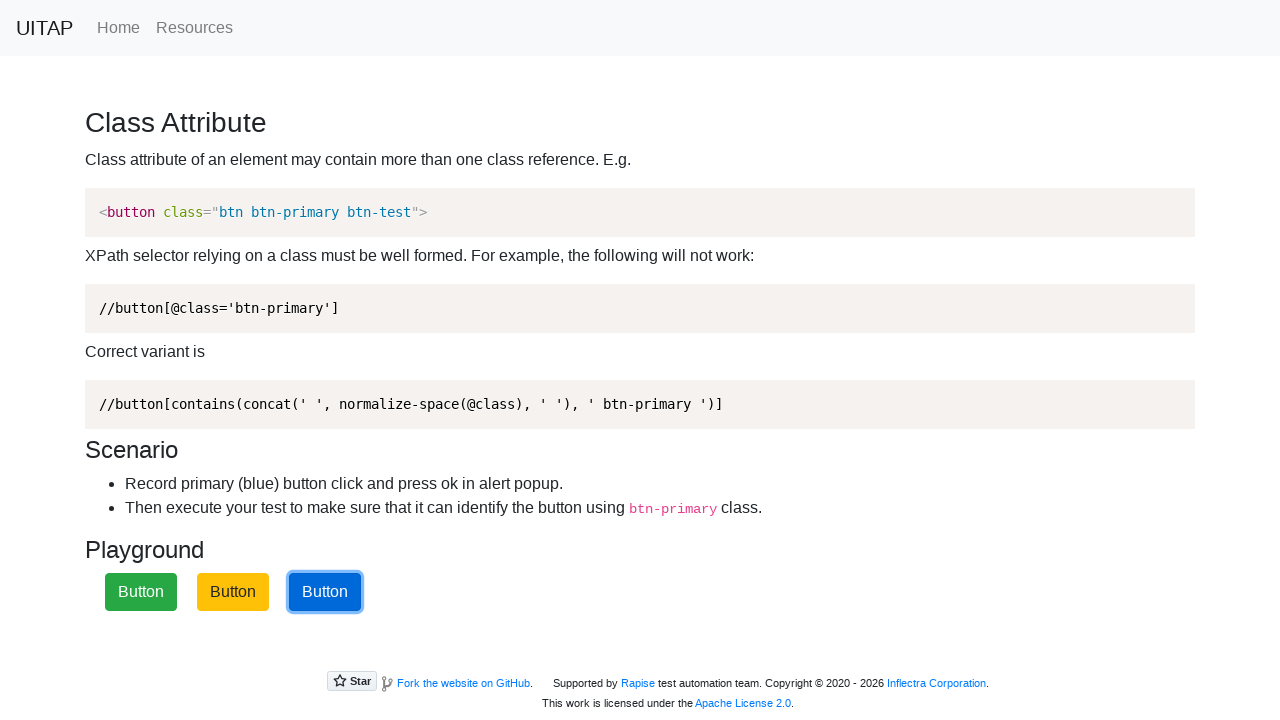